Tests the enabled button functionality by clicking it and entering text in the enabled input field

Starting URL: https://www.letskodeit.com/practice

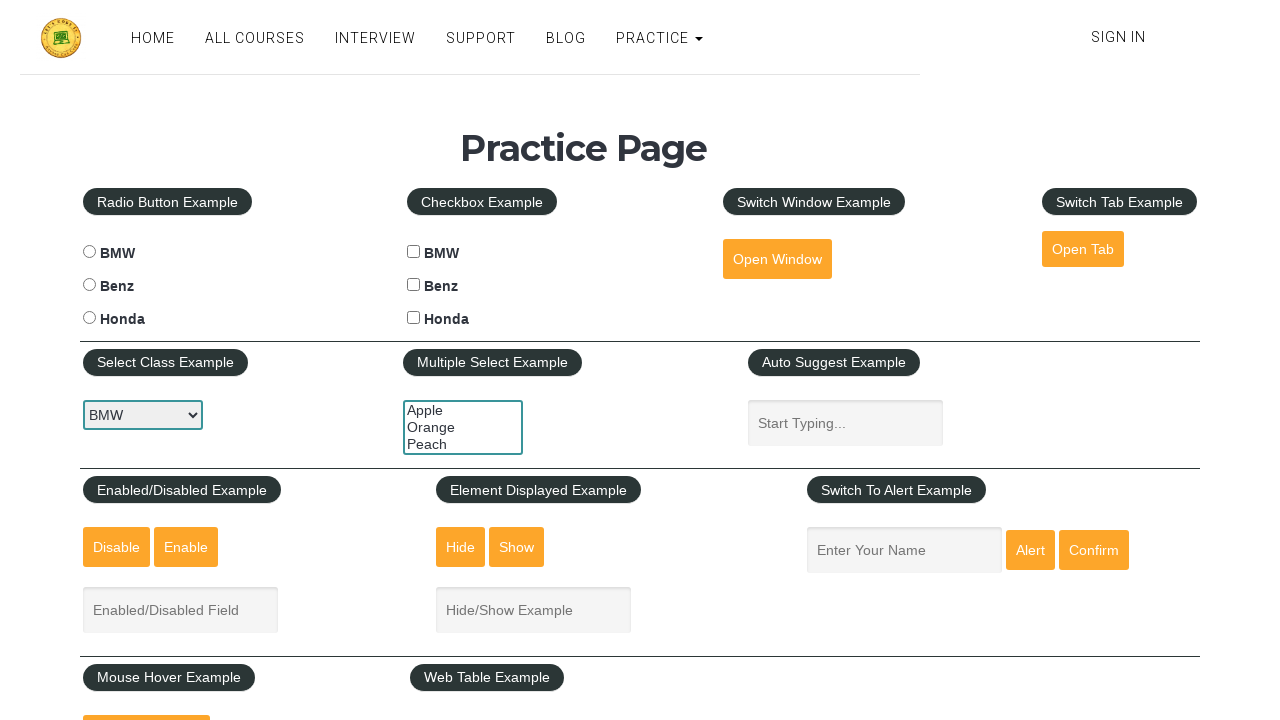

Waited for enabled button to become visible
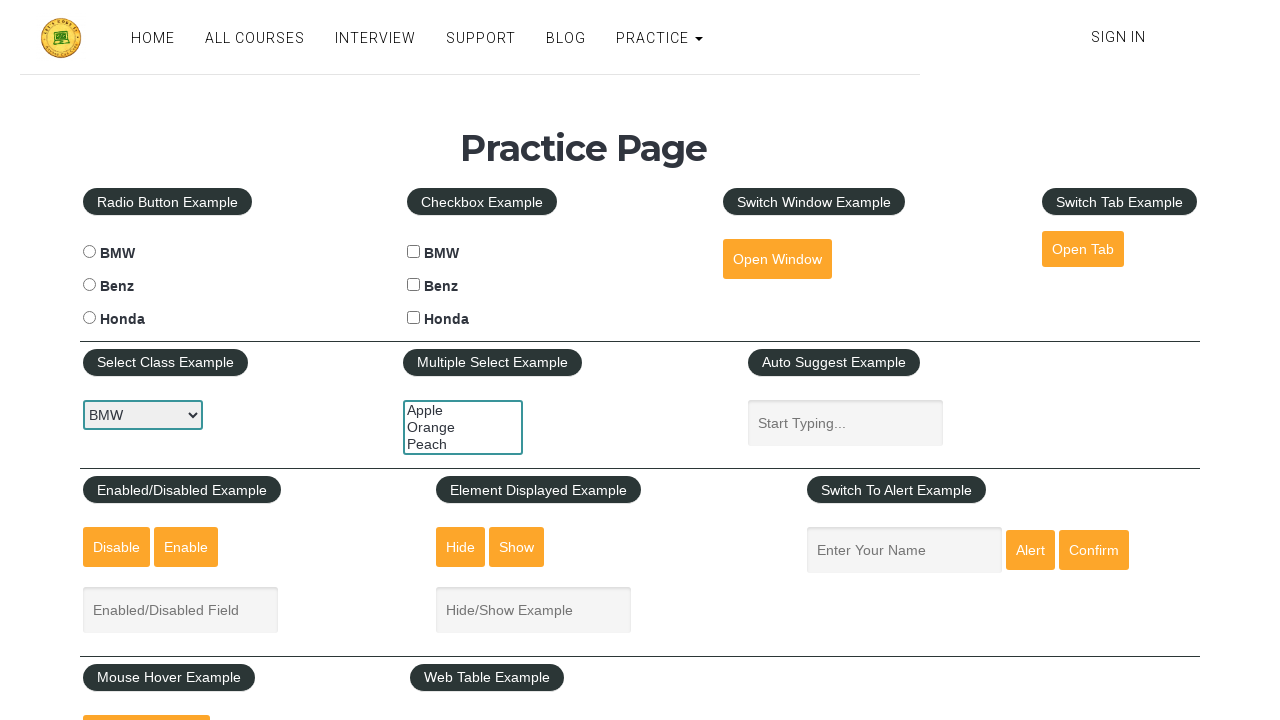

Clicked the enabled button at (186, 547) on #enabled-button
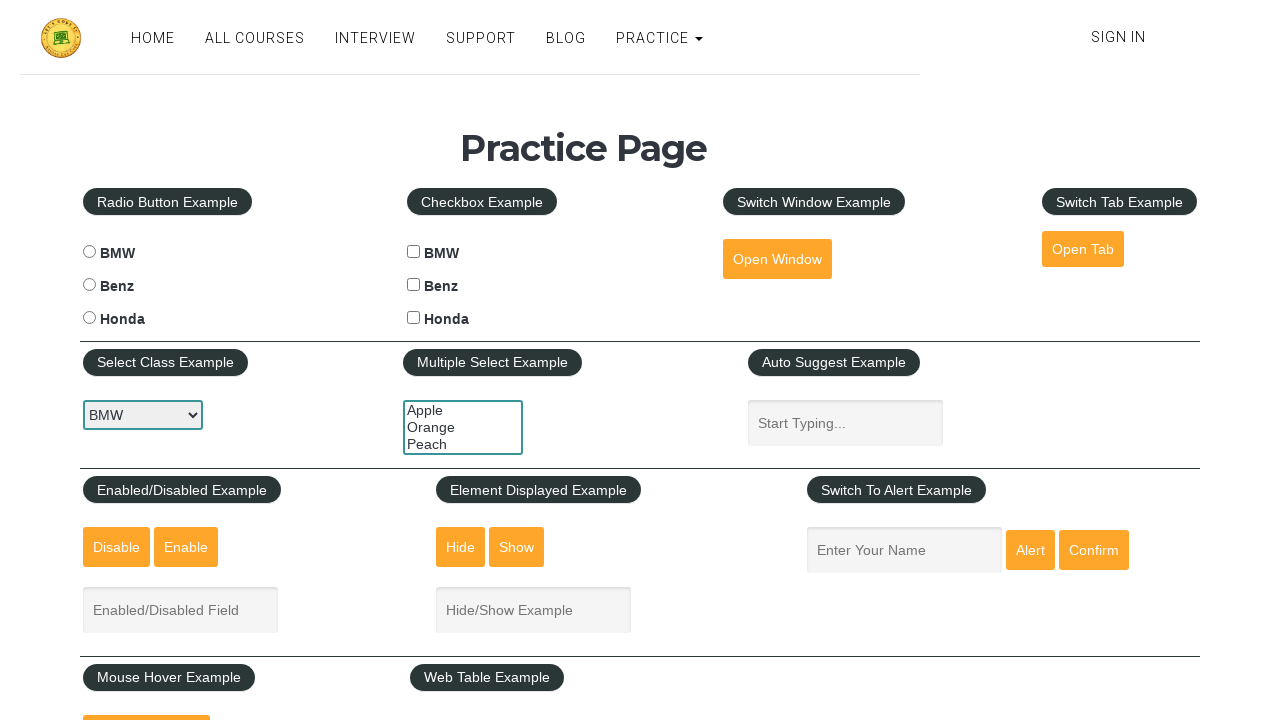

Clicked the enabled input field at (180, 610) on #enabled-example-input
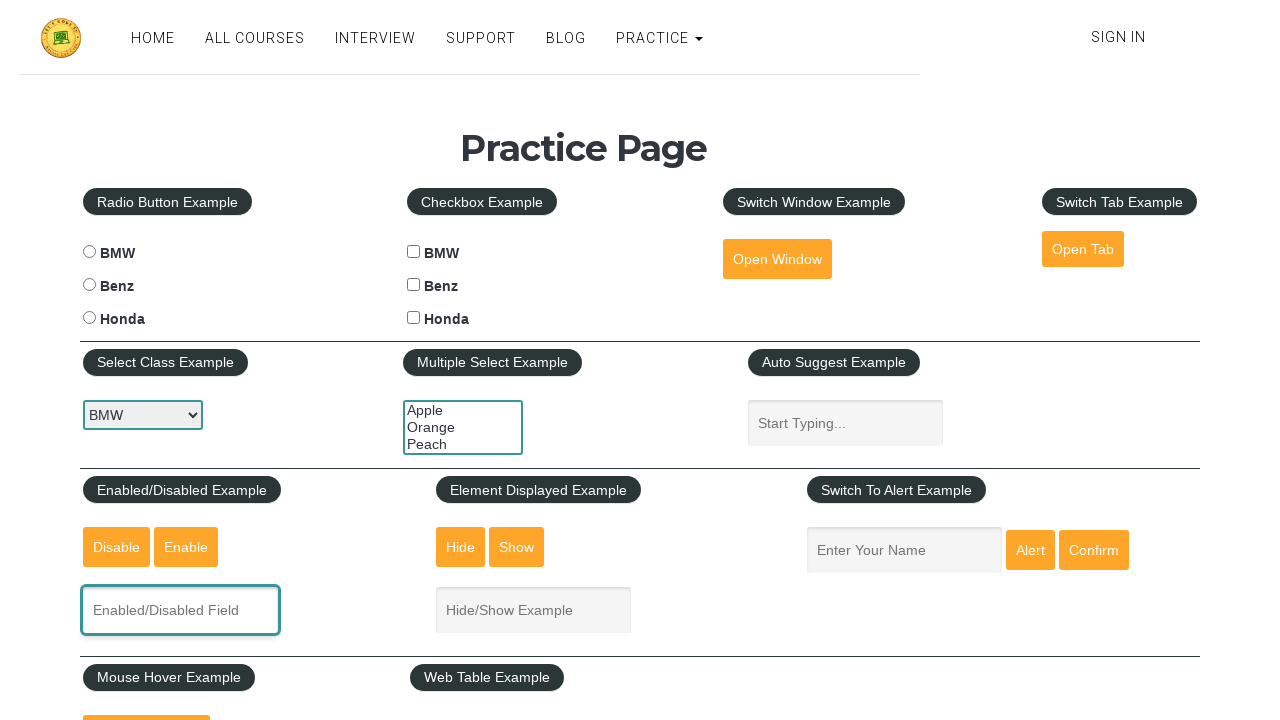

Filled enabled input field with text 'It is Enabled' on #enabled-example-input
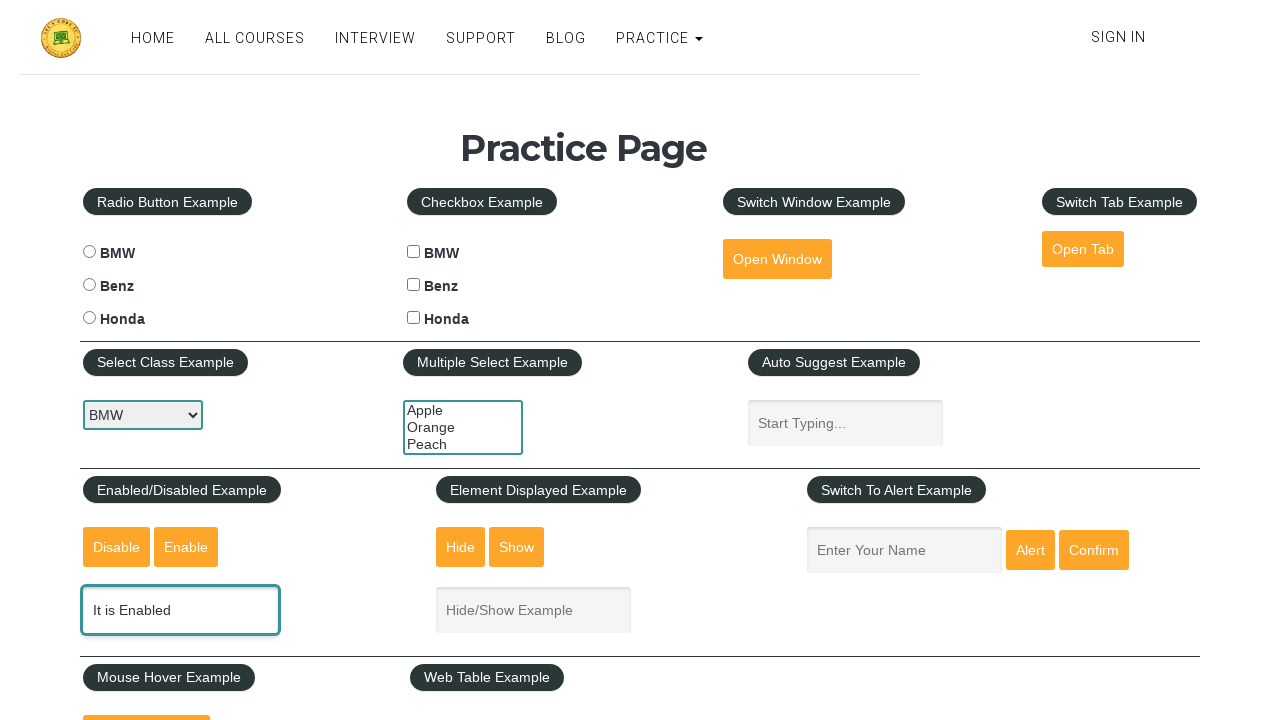

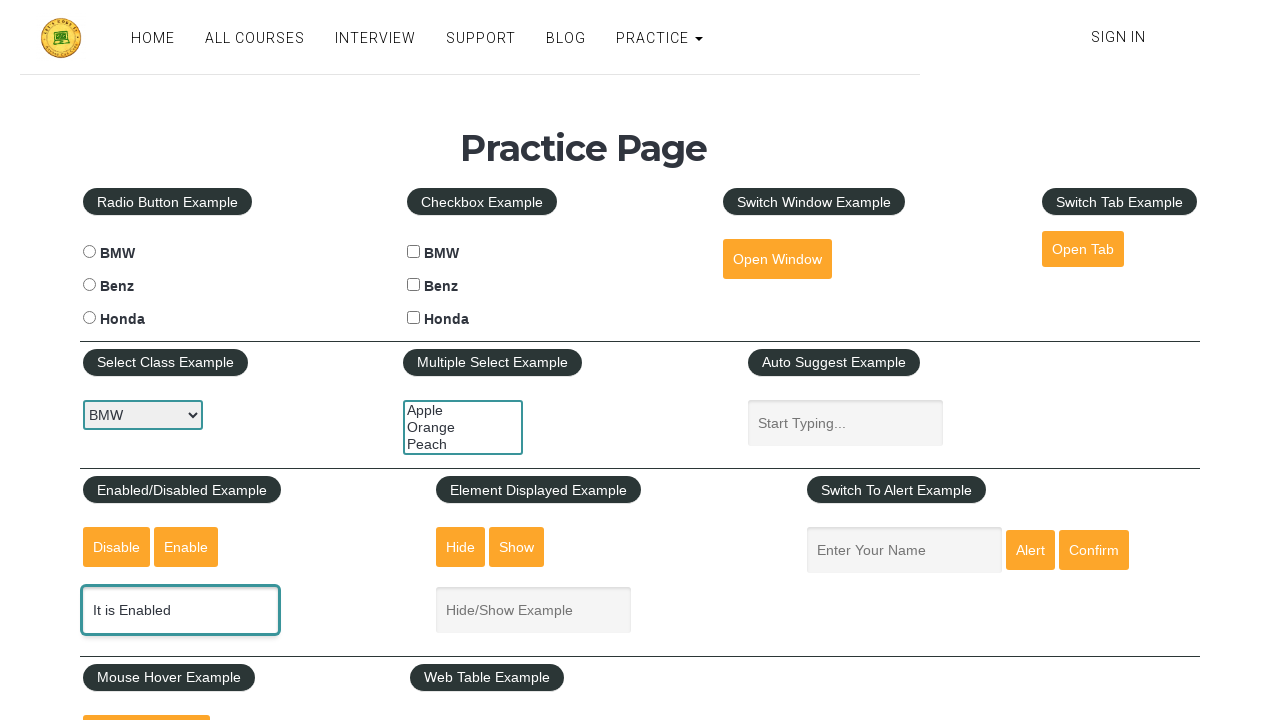